Tests navigation on a test page by clicking a link and verifying the URL changes to the expected destination page.

Starting URL: http://admc.io/wd/test-pages/guinea-pig.html

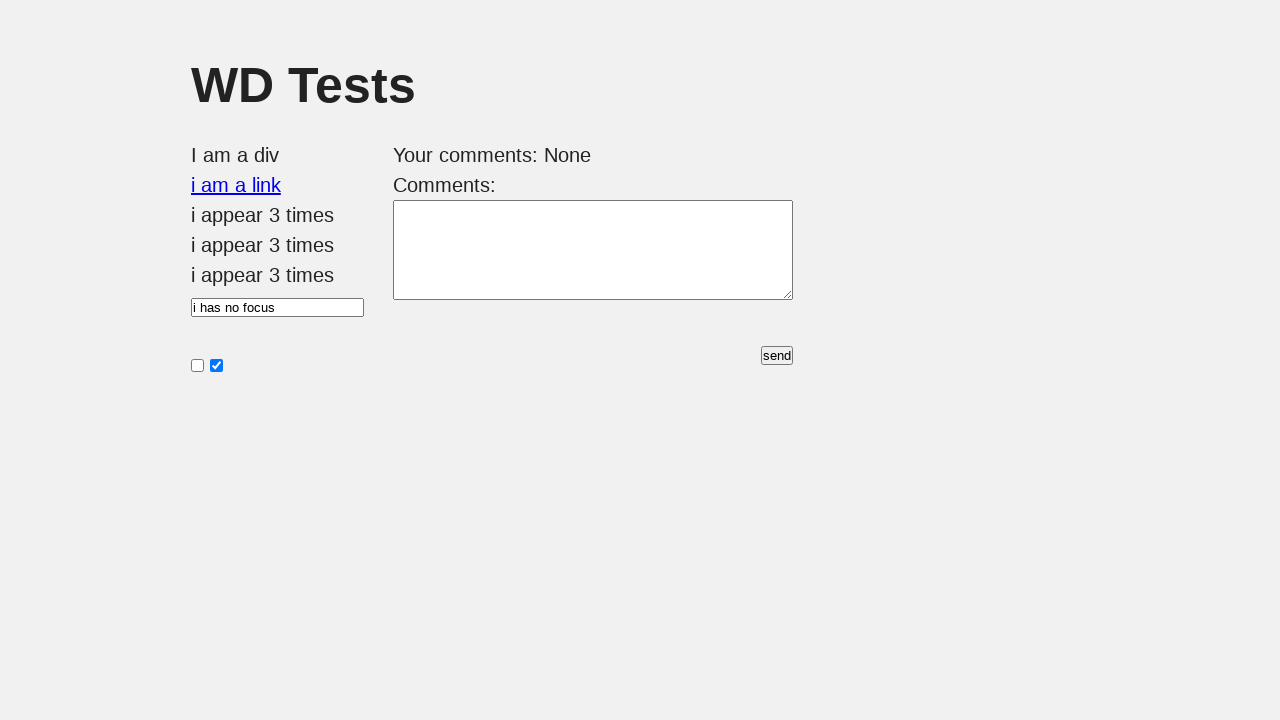

Waited for page to load (domcontentloaded)
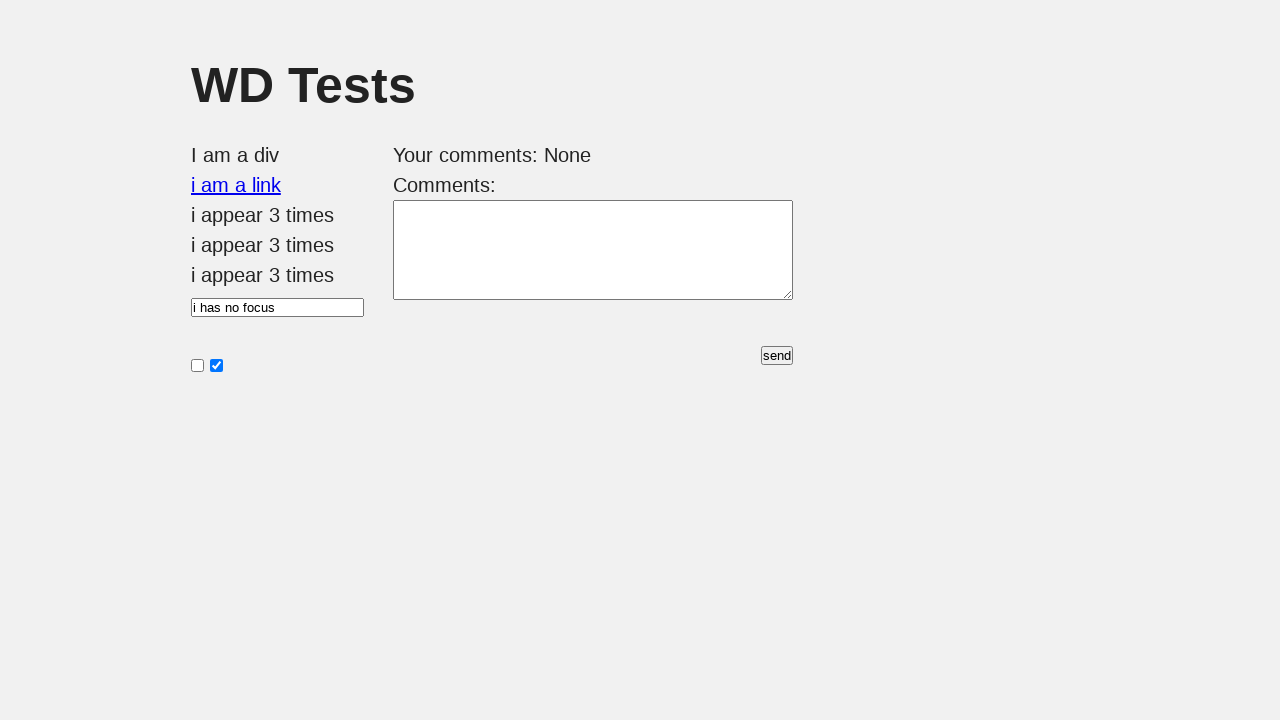

Clicked the link with id 'i am a link' at (236, 185) on #i\ am\ a\ link
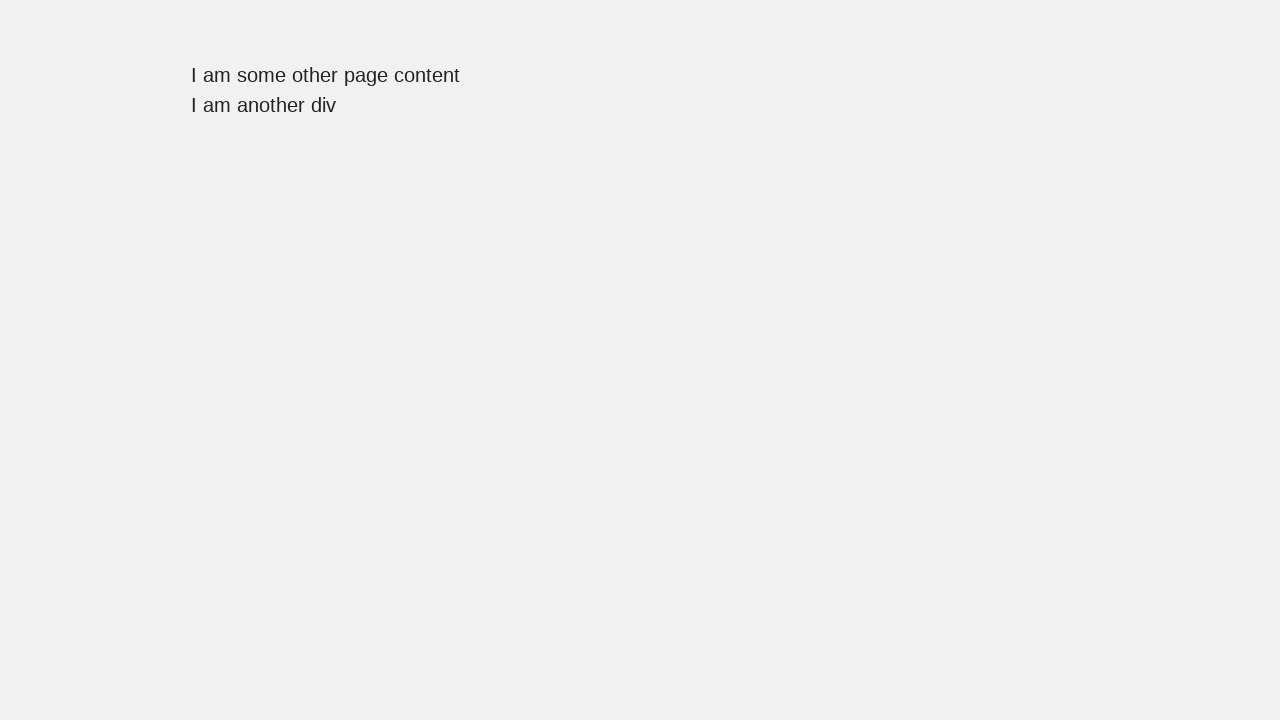

Navigated to guinea-pig2 page - URL verified
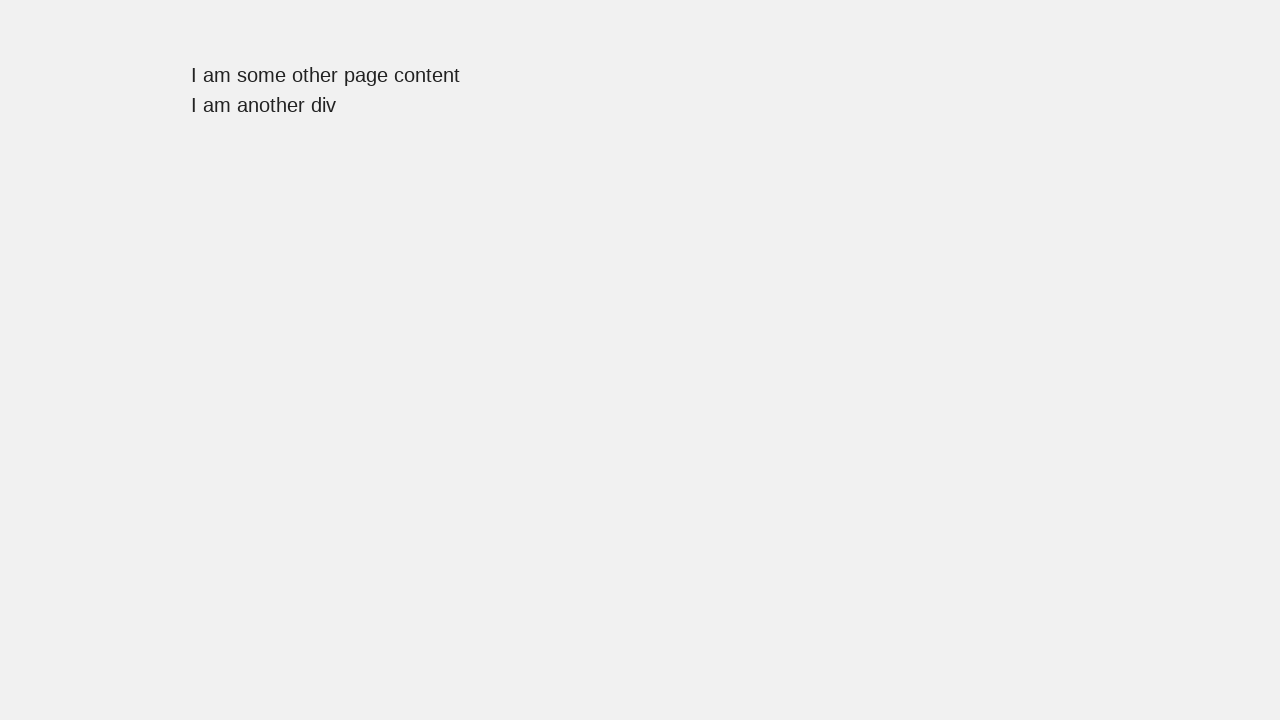

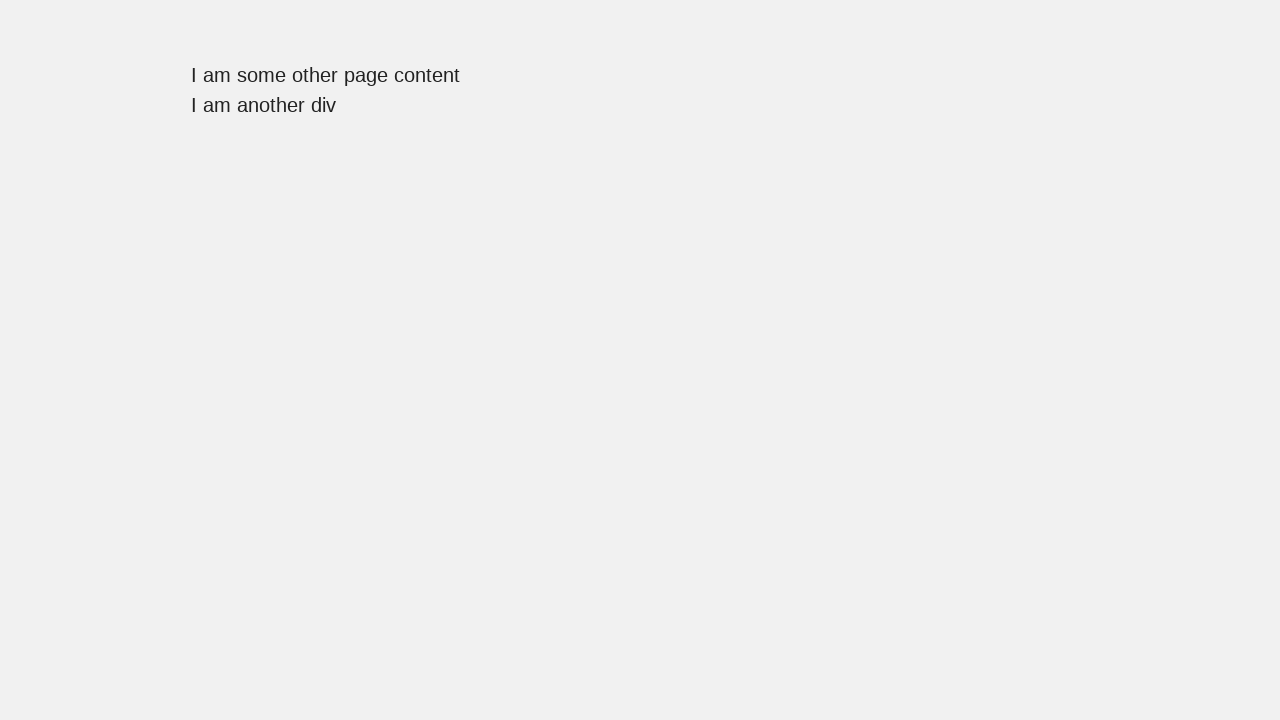